Tests that an item is removed when edited to an empty string

Starting URL: https://demo.playwright.dev/todomvc

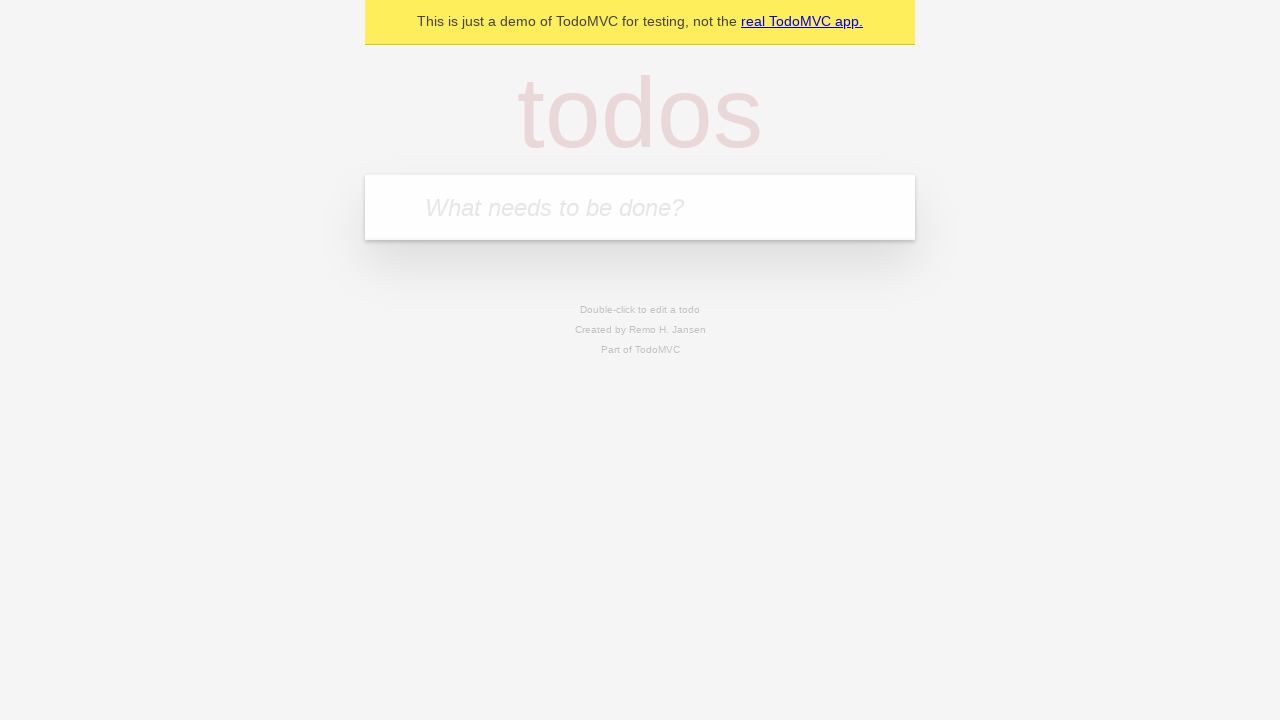

Filled new todo input with 'buy some cheese' on .new-todo
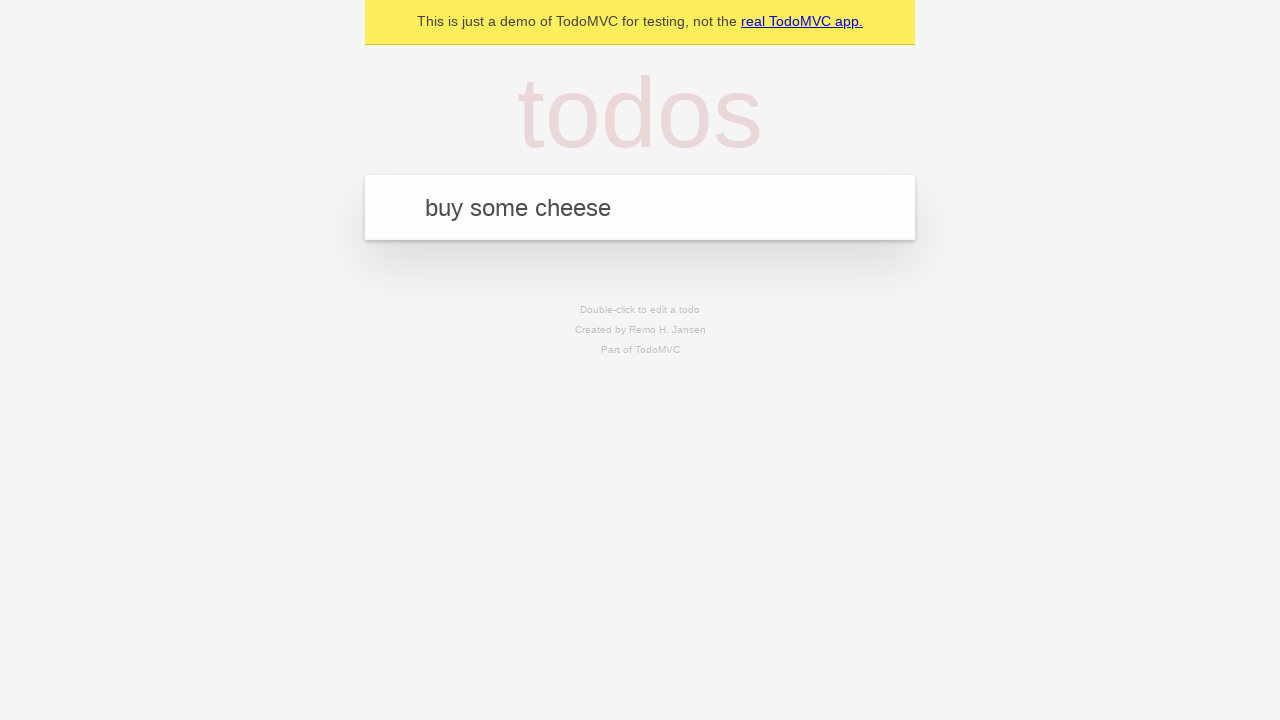

Pressed Enter to create first todo on .new-todo
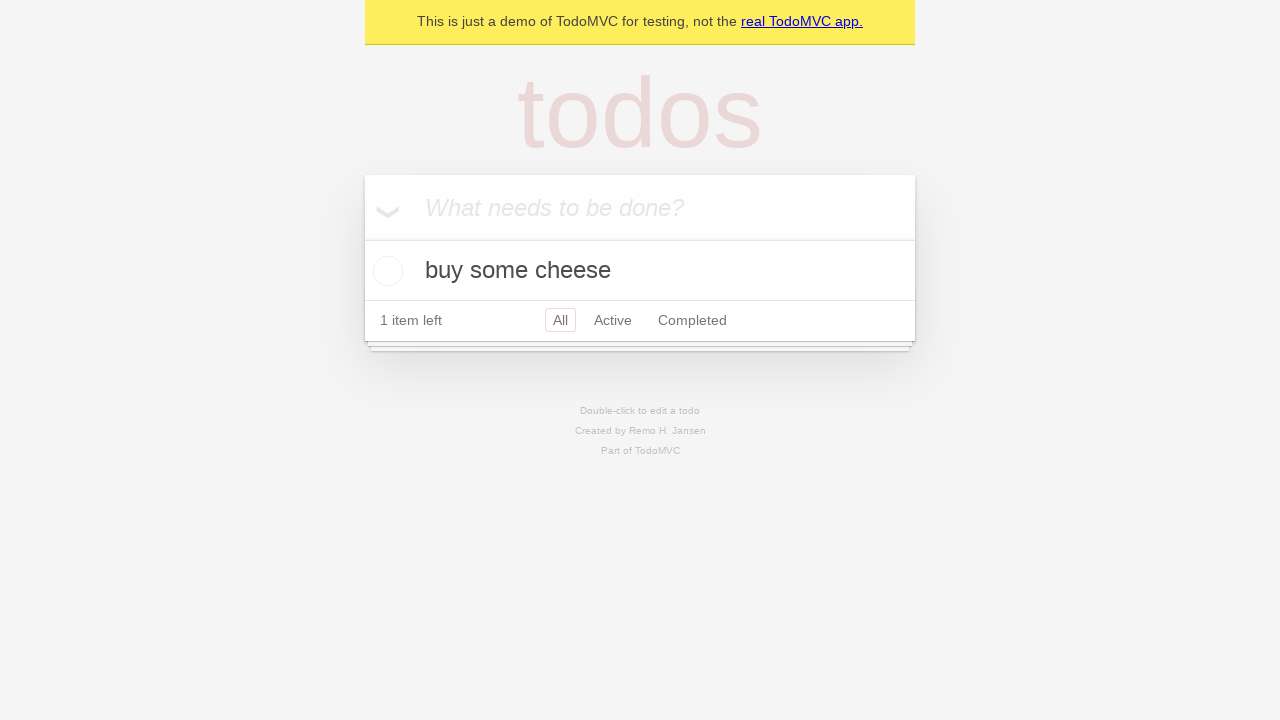

Filled new todo input with 'feed the cat' on .new-todo
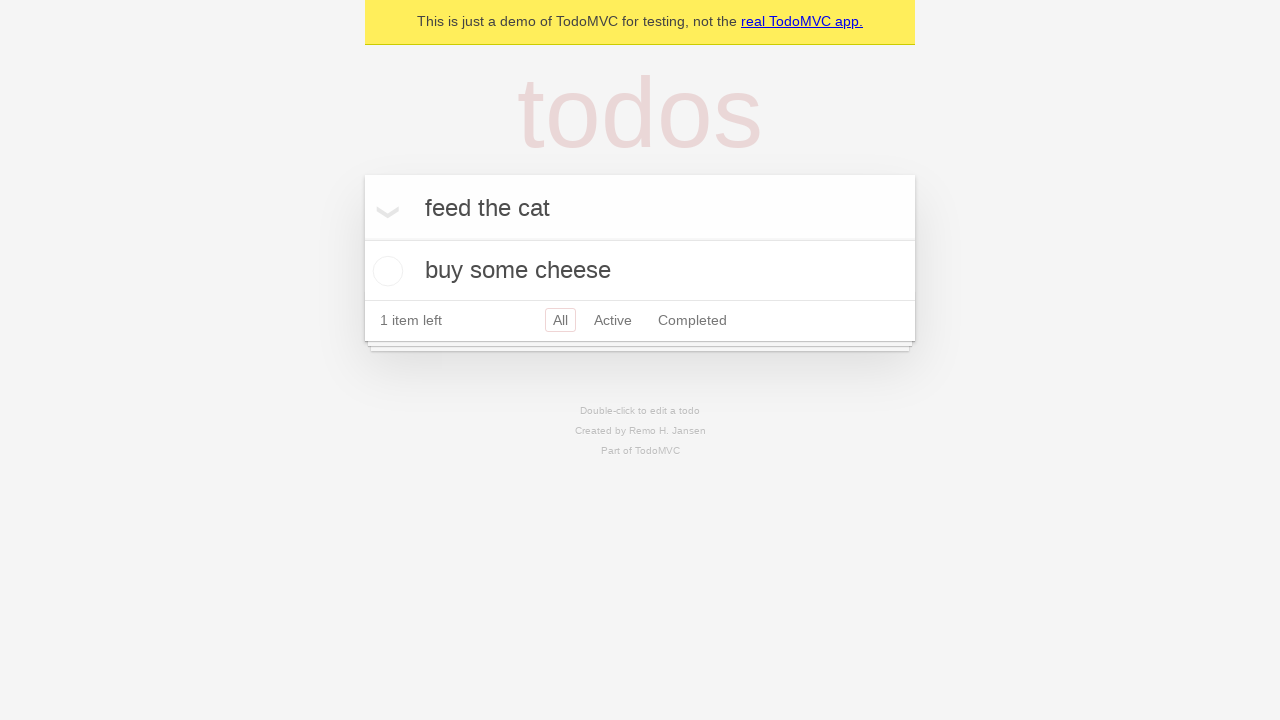

Pressed Enter to create second todo on .new-todo
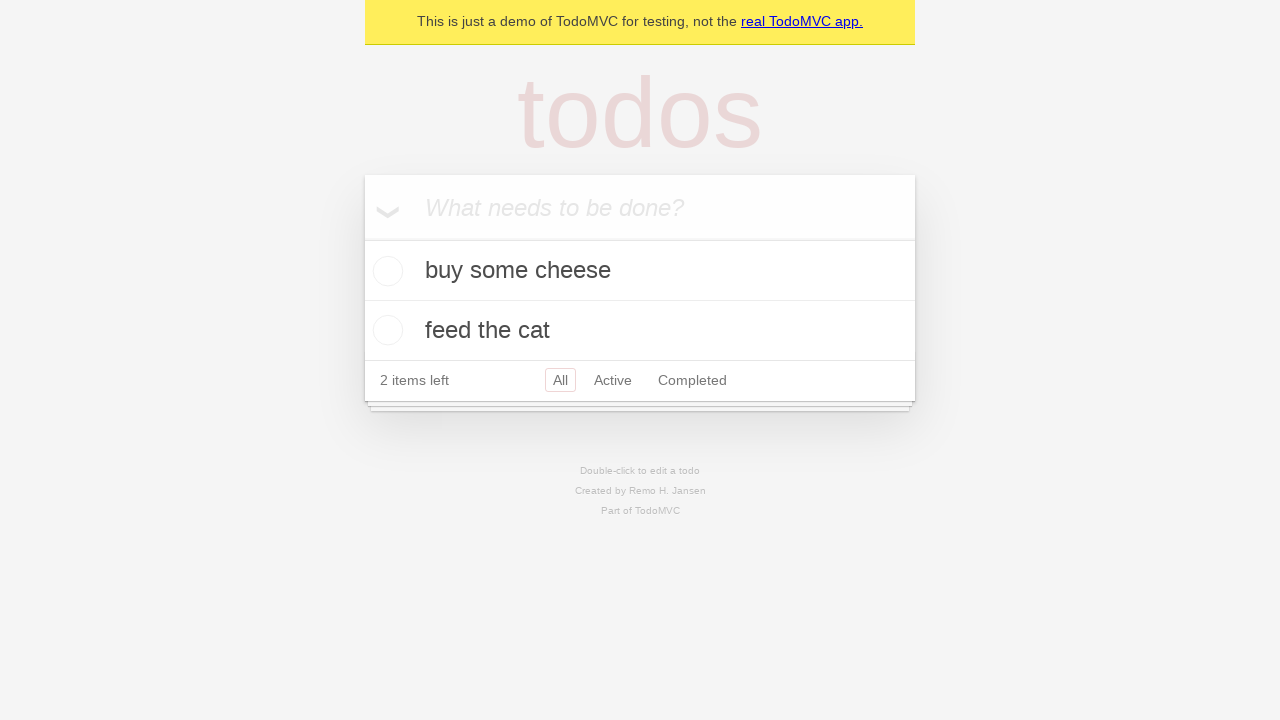

Filled new todo input with 'book a doctors appointment' on .new-todo
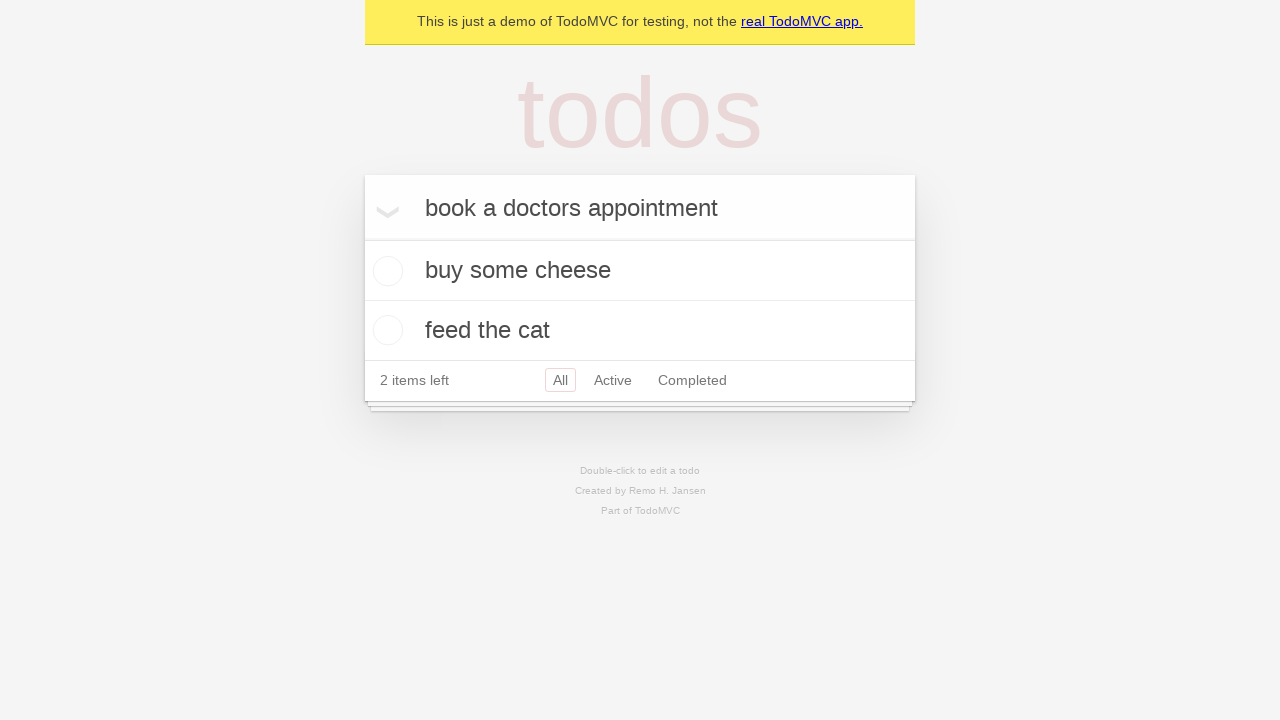

Pressed Enter to create third todo on .new-todo
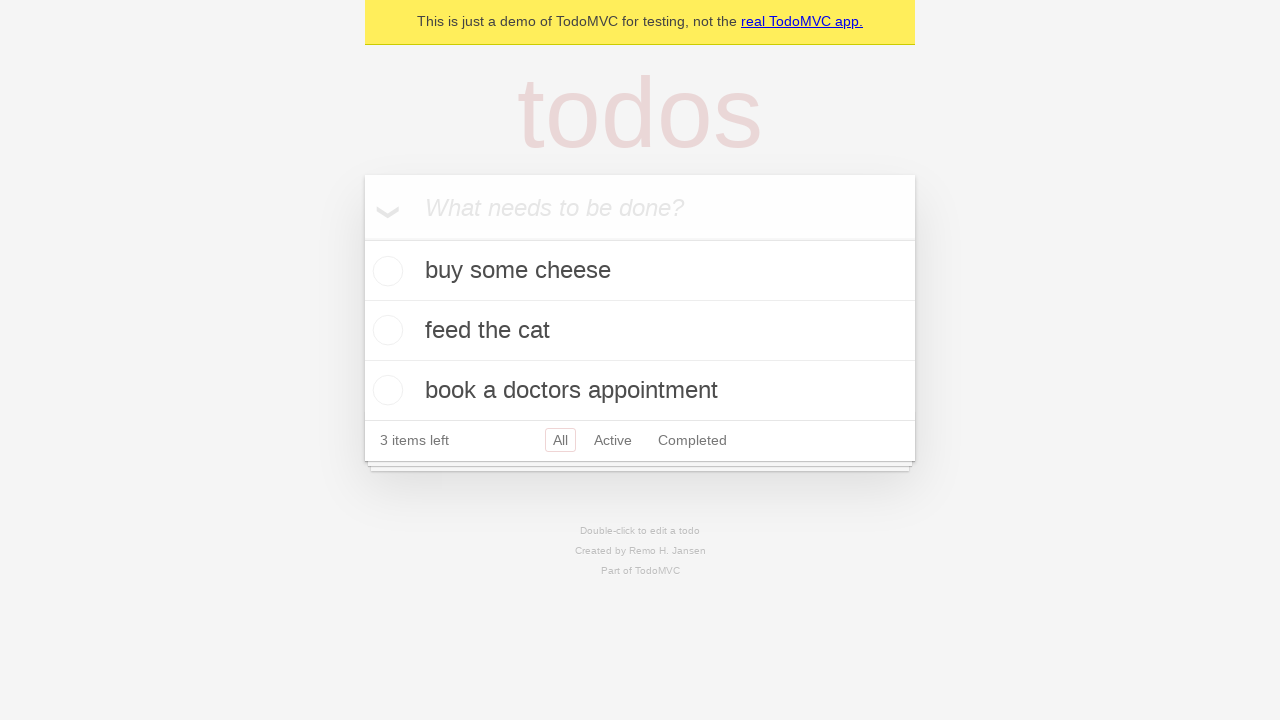

Waited for all three todos to be rendered
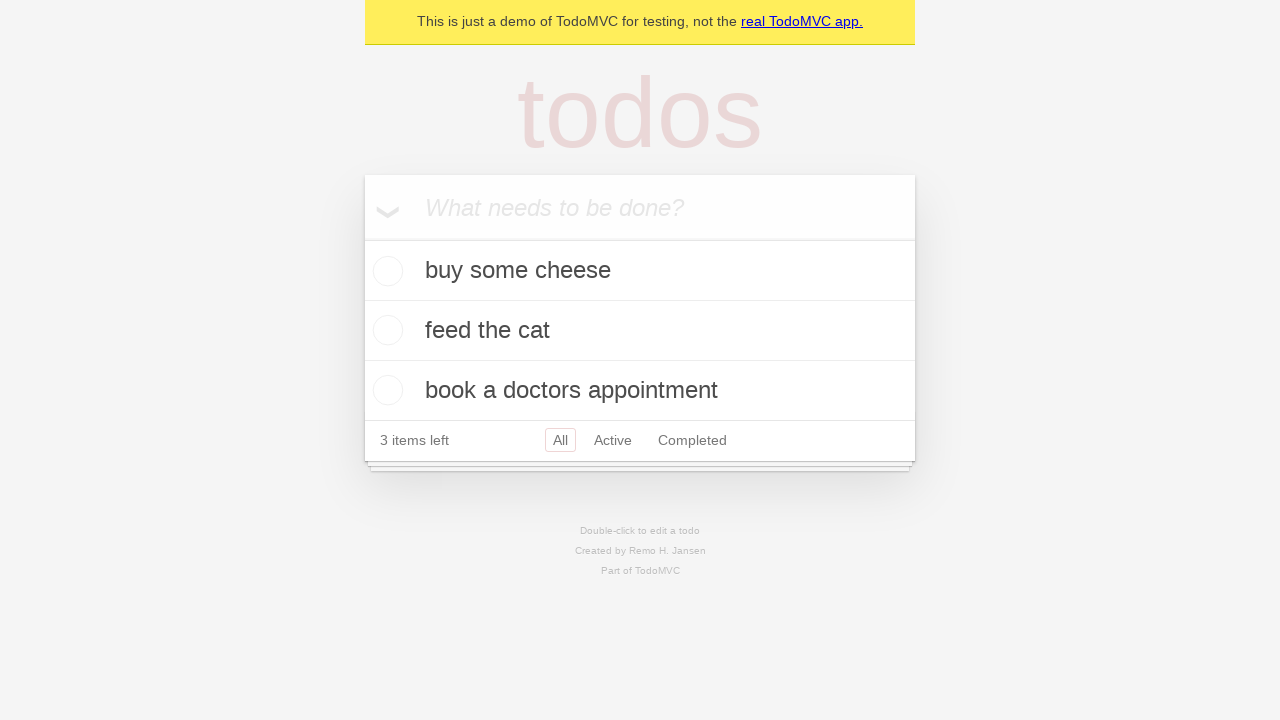

Double-clicked second todo to enter edit mode at (640, 331) on .todo-list li >> nth=1
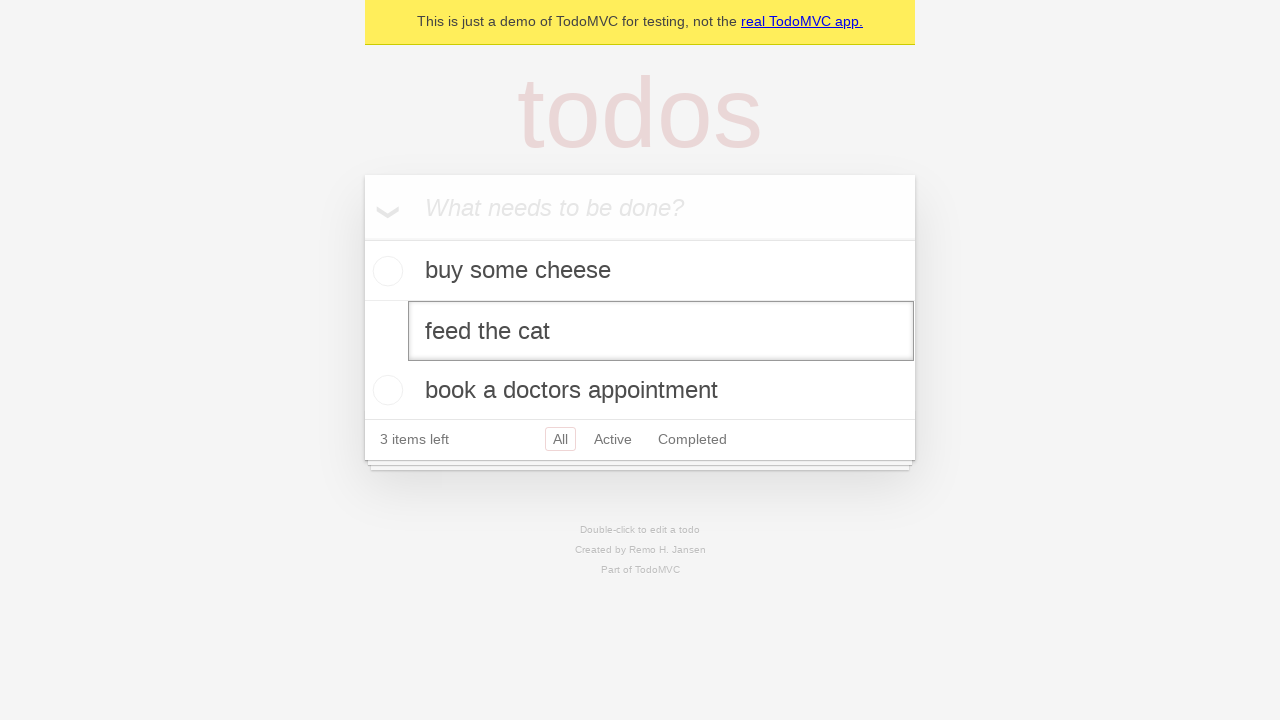

Cleared text in edit field for second todo on .todo-list li >> nth=1 >> .edit
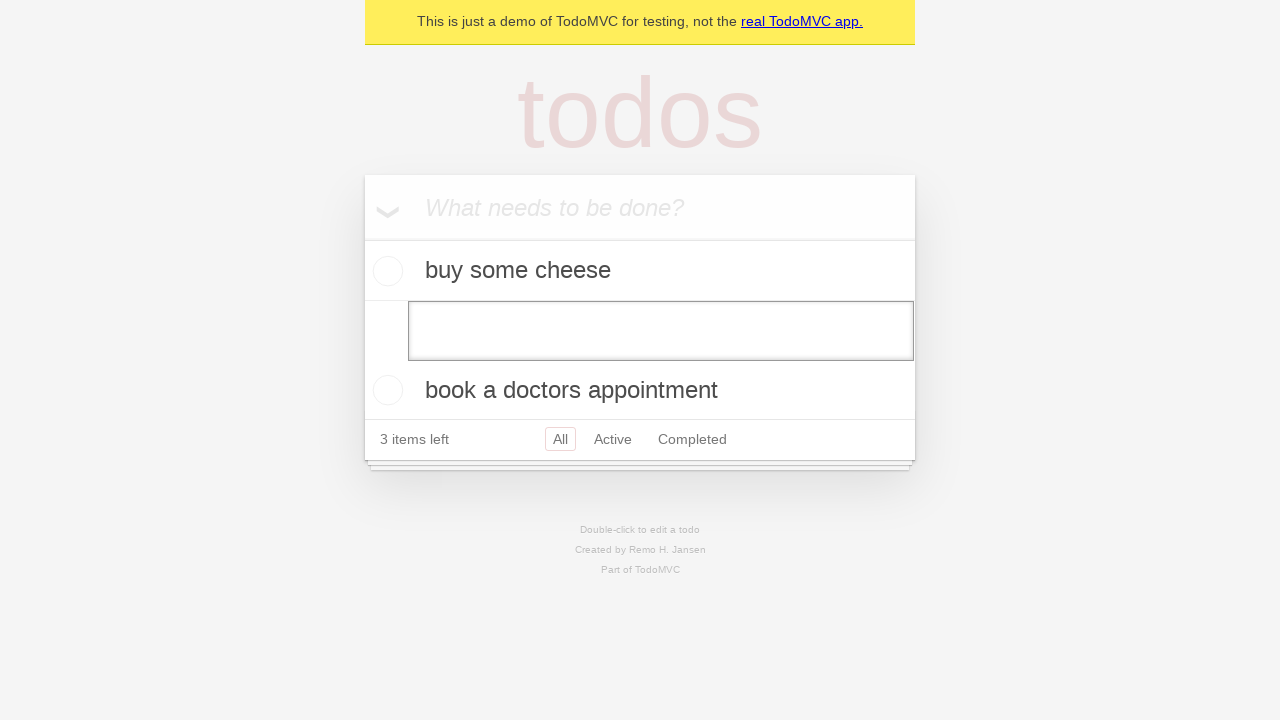

Pressed Enter to confirm empty text, removing the todo item on .todo-list li >> nth=1 >> .edit
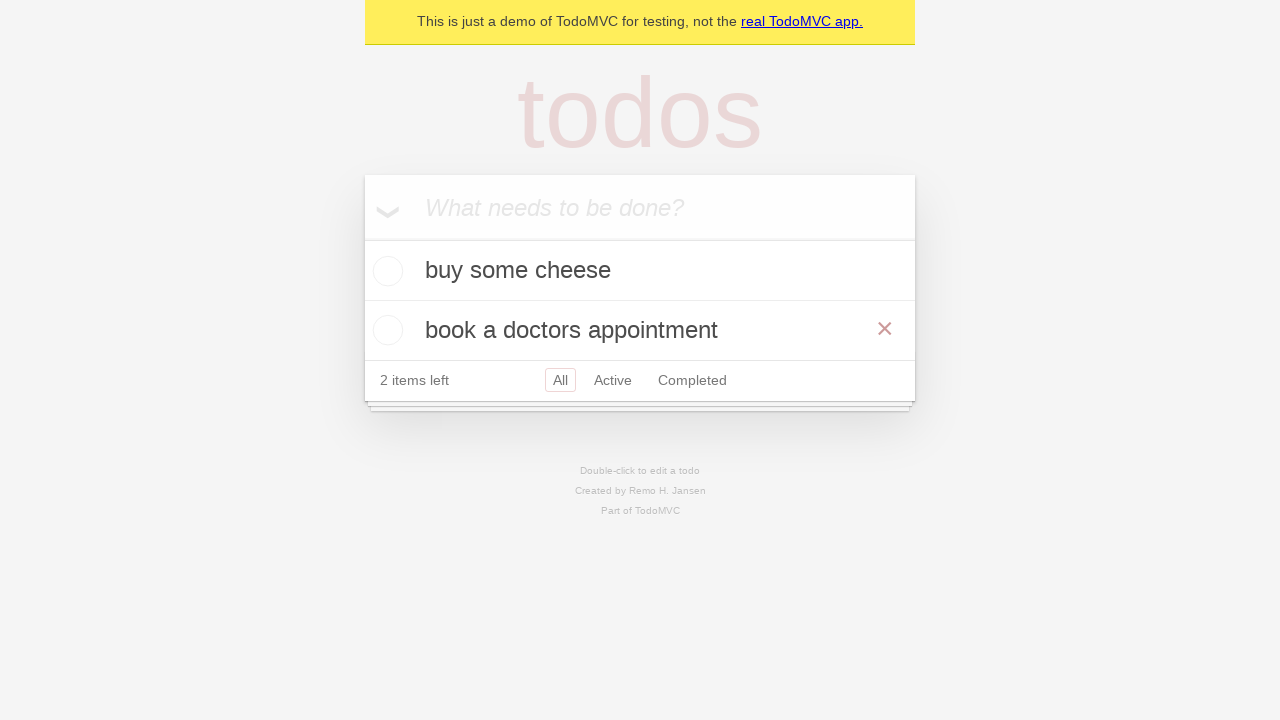

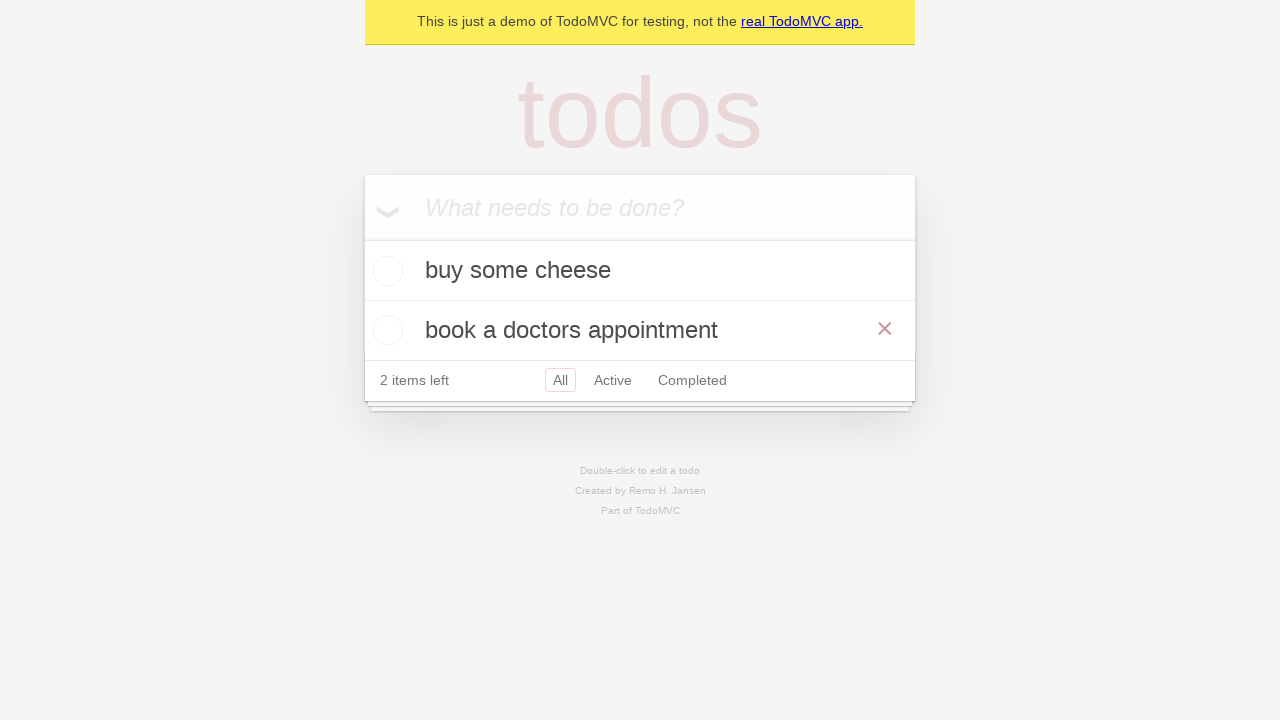